Tests file download functionality by clicking a download link for a test cases document and verifying the download completes

Starting URL: https://testcenter.techproeducation.com/index.php?page=file-download

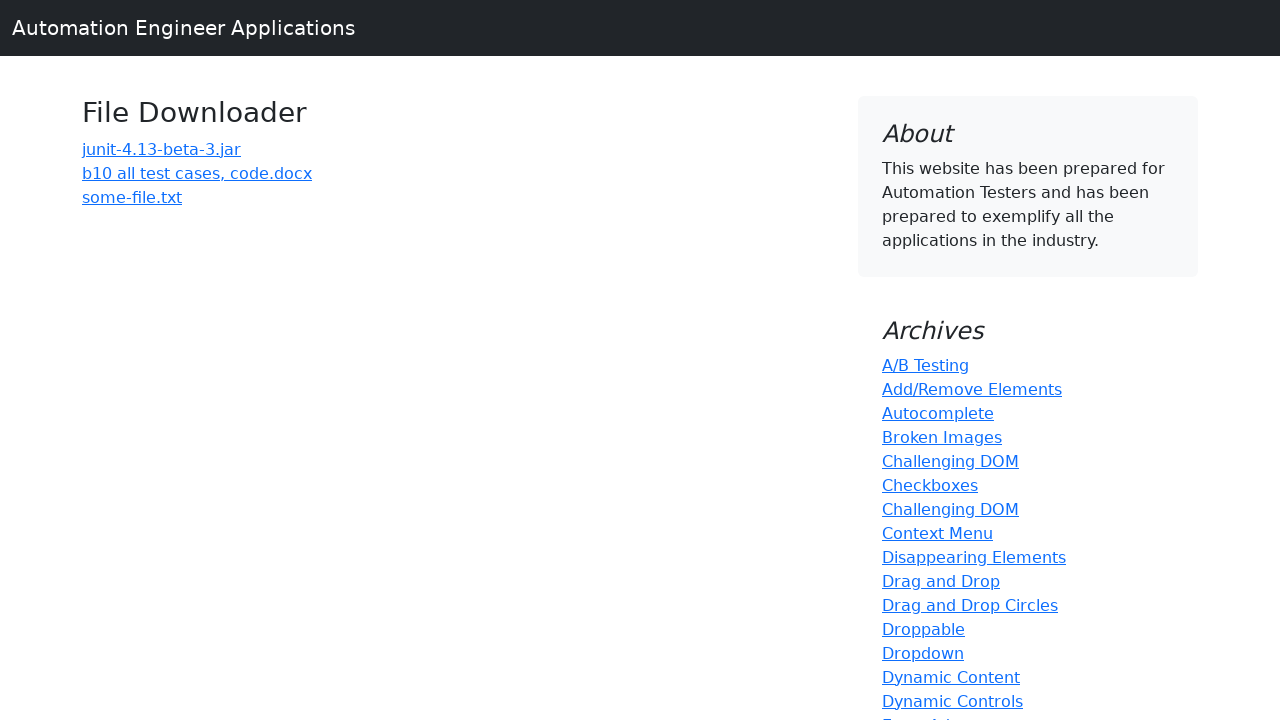

Navigated to file download test page
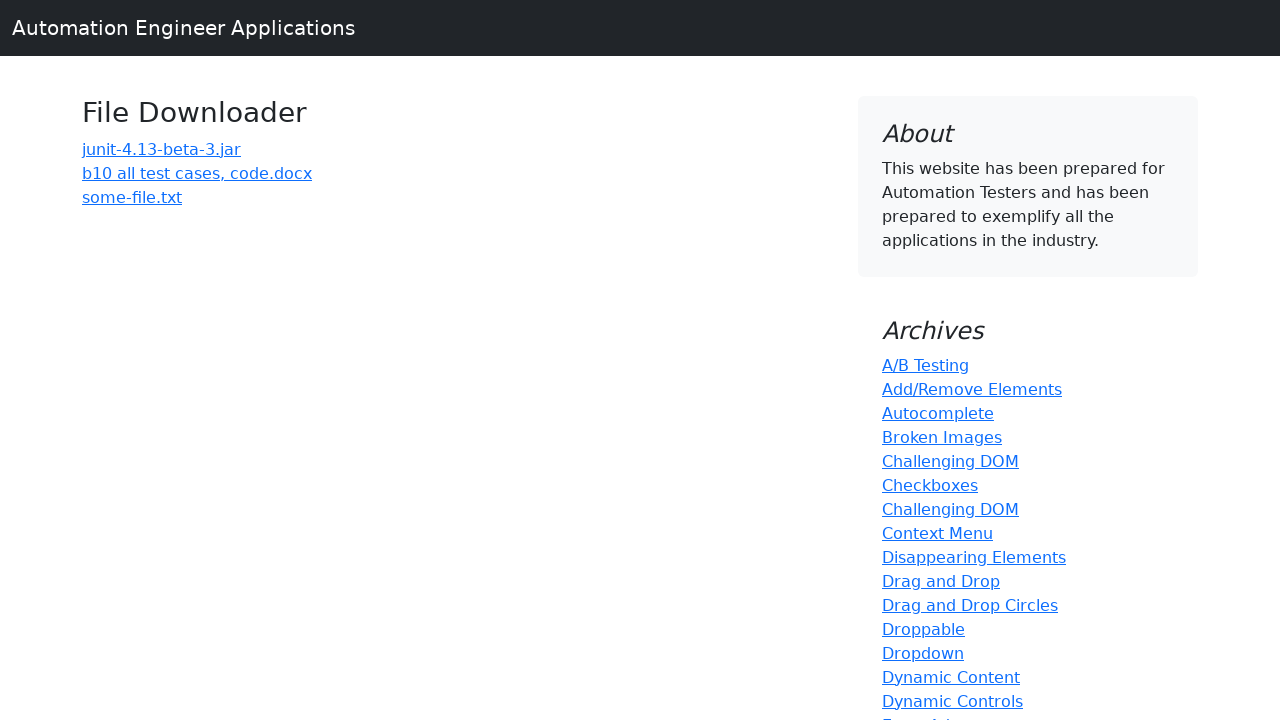

Clicked download link for 'b10 all test cases' document at (197, 173) on a:has-text('b10 all test cases')
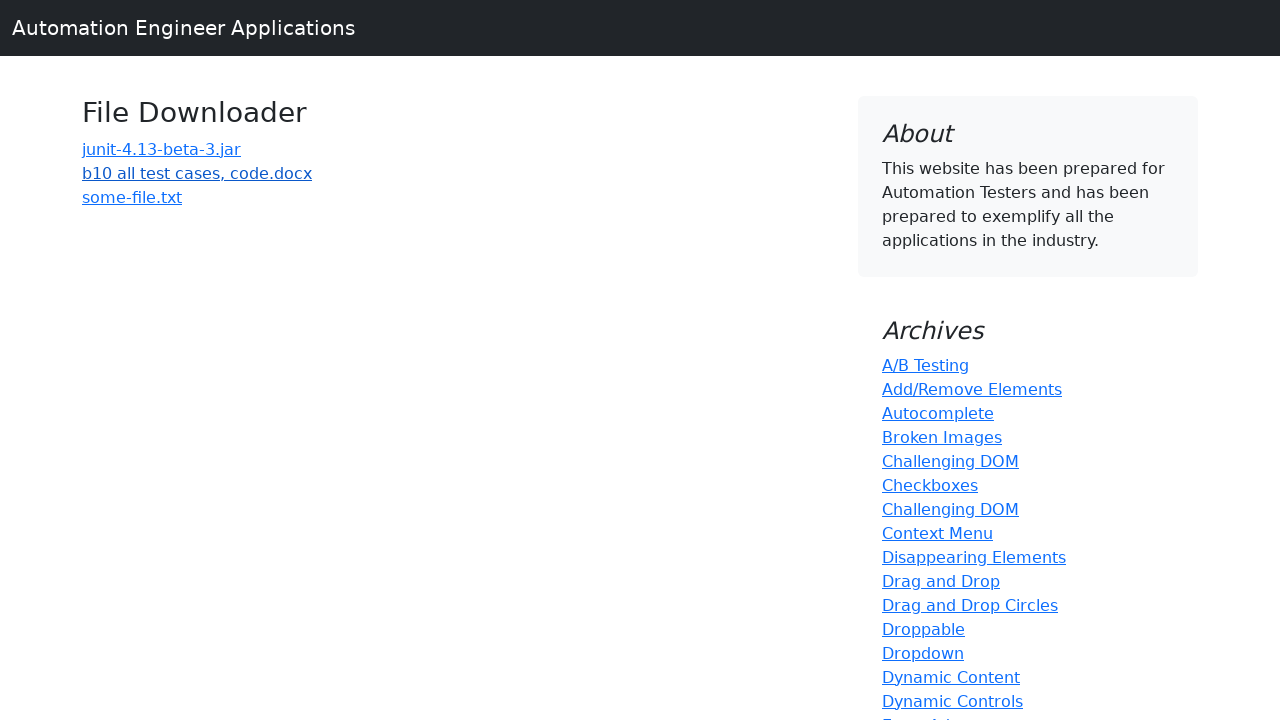

Clicked download link and waiting for download to complete at (197, 173) on a:has-text('b10 all test cases')
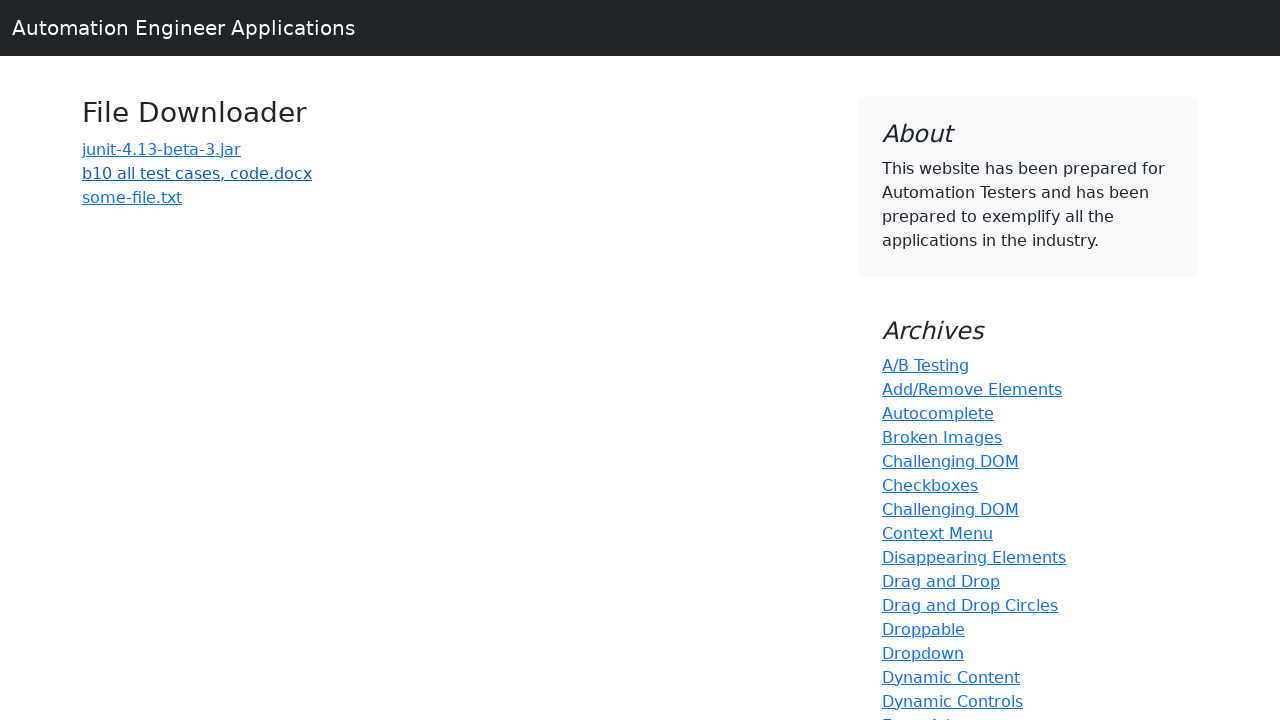

Download info retrieved
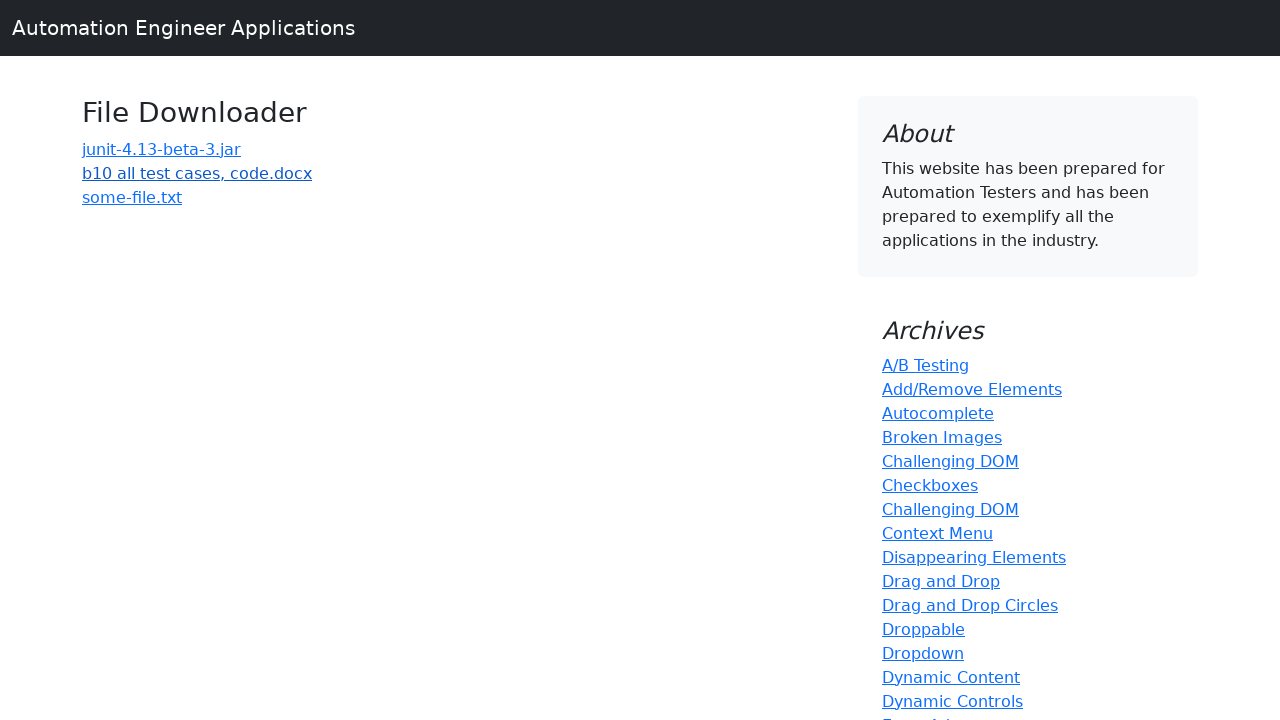

Verified download filename is not None - download successful
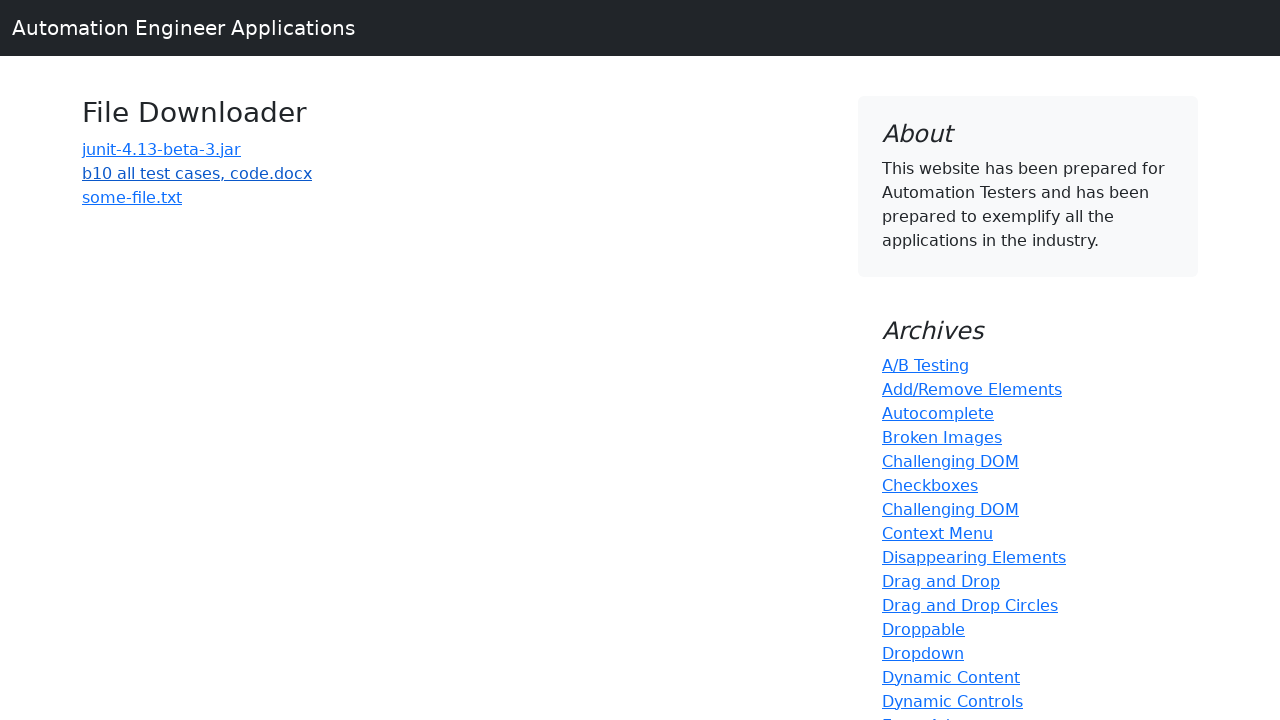

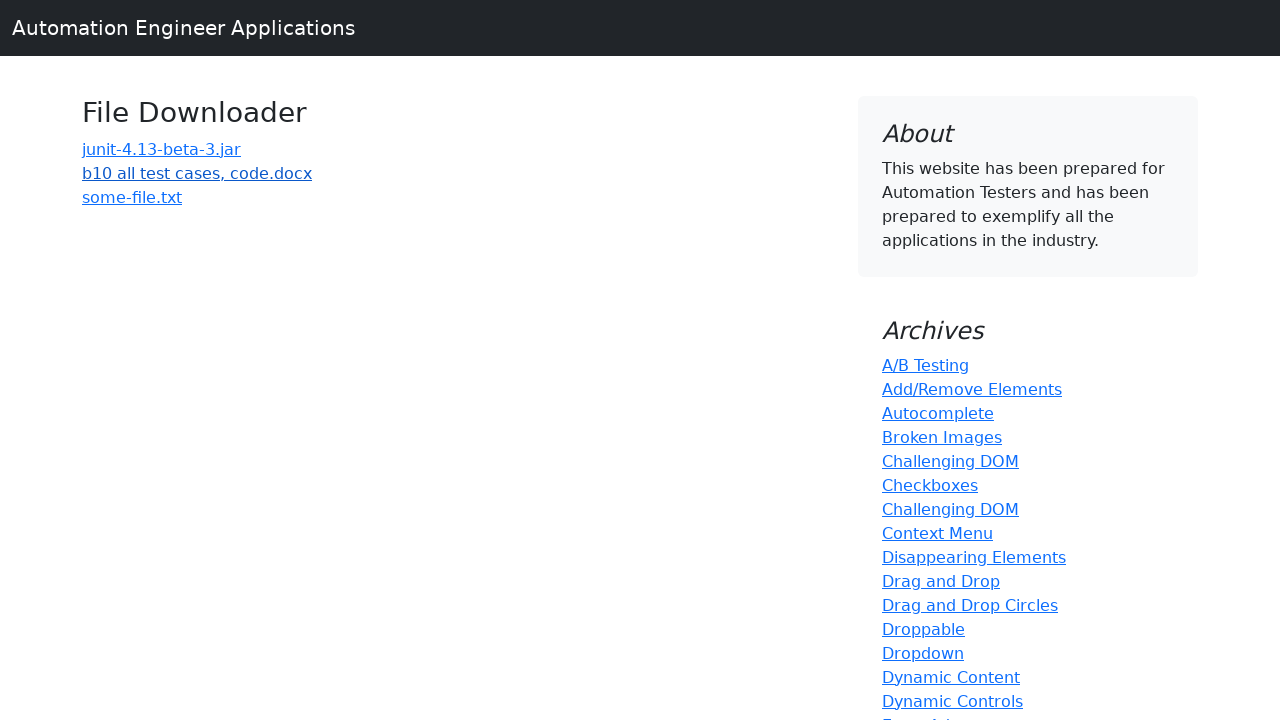